Navigates to demoqa.com and verifies that 6 card elements are present on the page using CSS selector

Starting URL: https://demoqa.com/

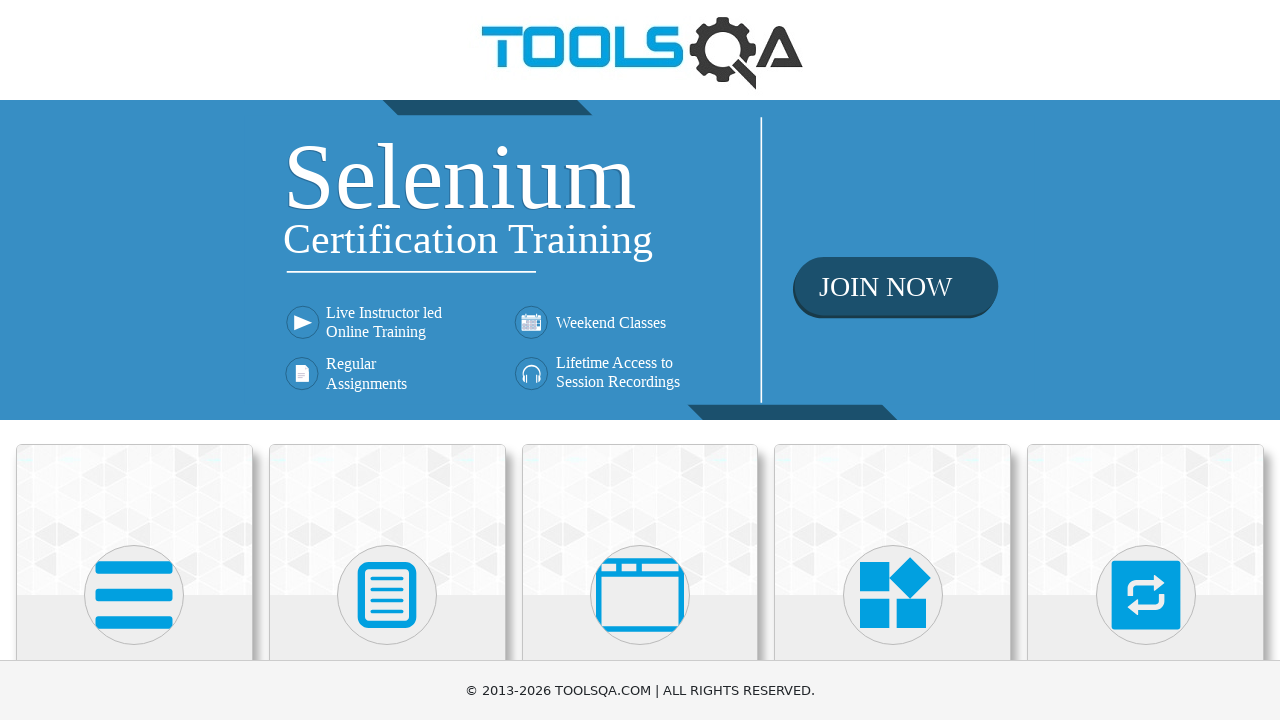

Navigated to https://demoqa.com/
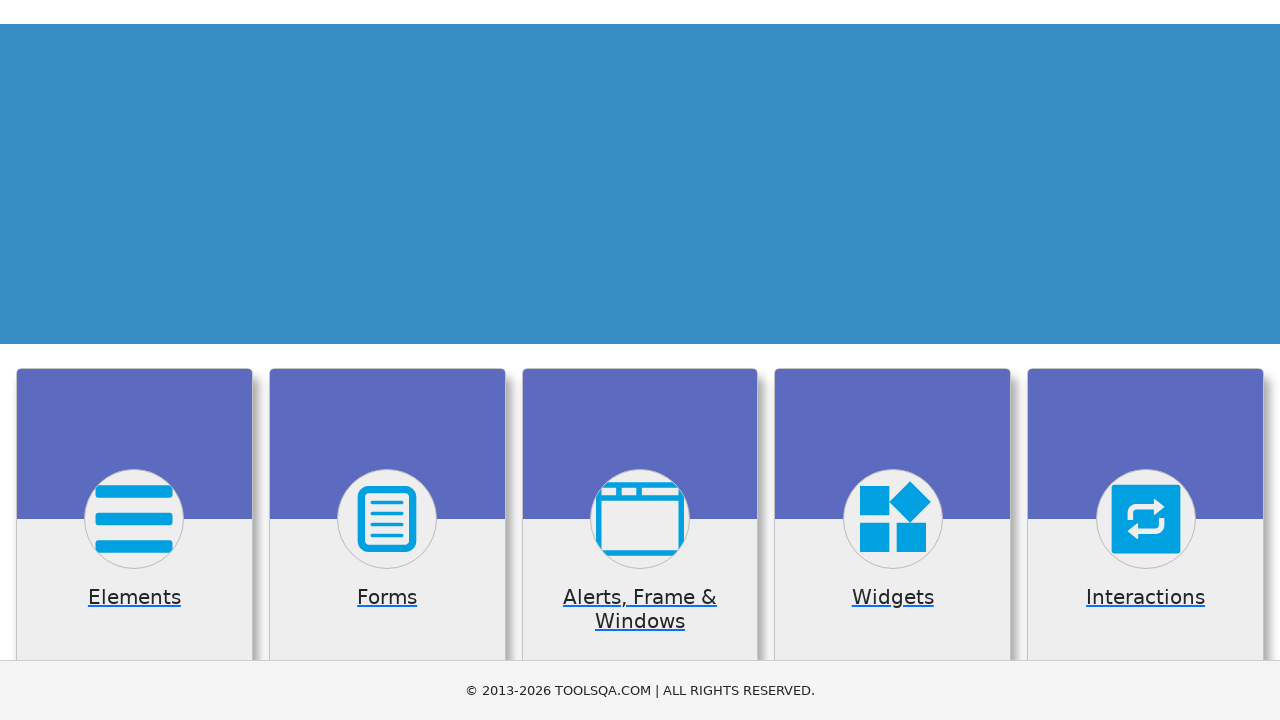

First card element loaded
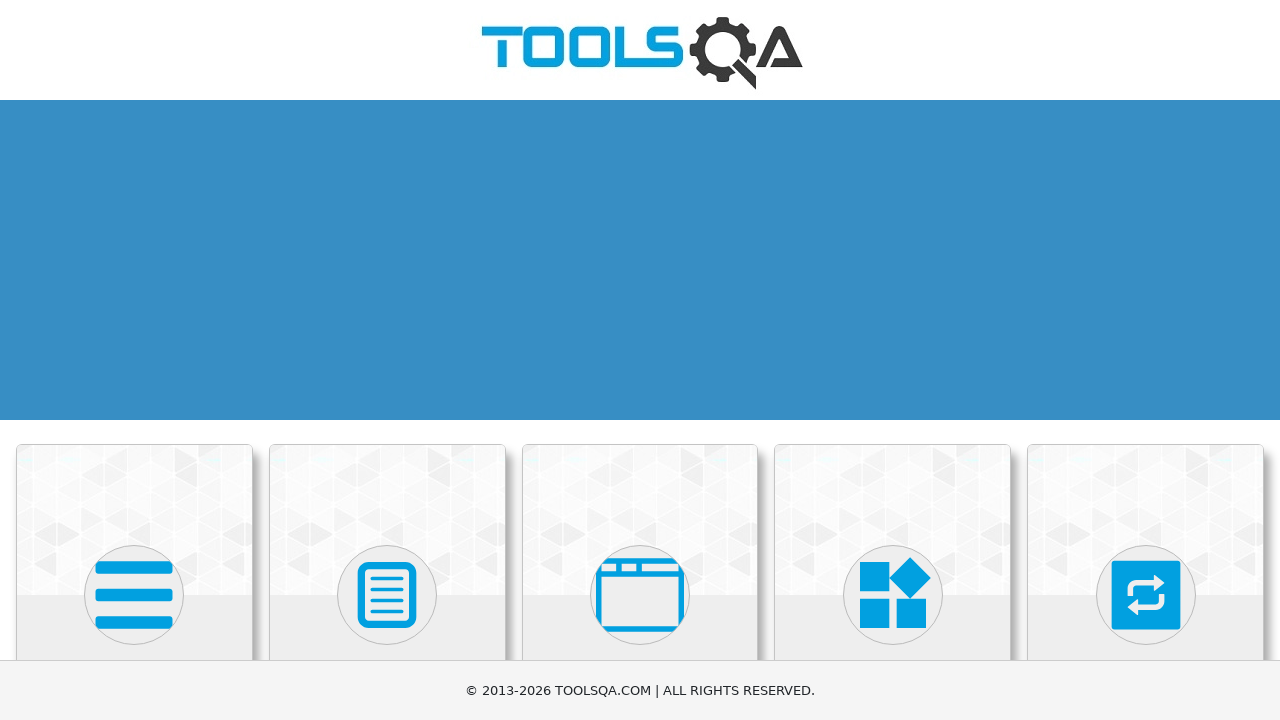

Verified that 6 card elements are present on the page
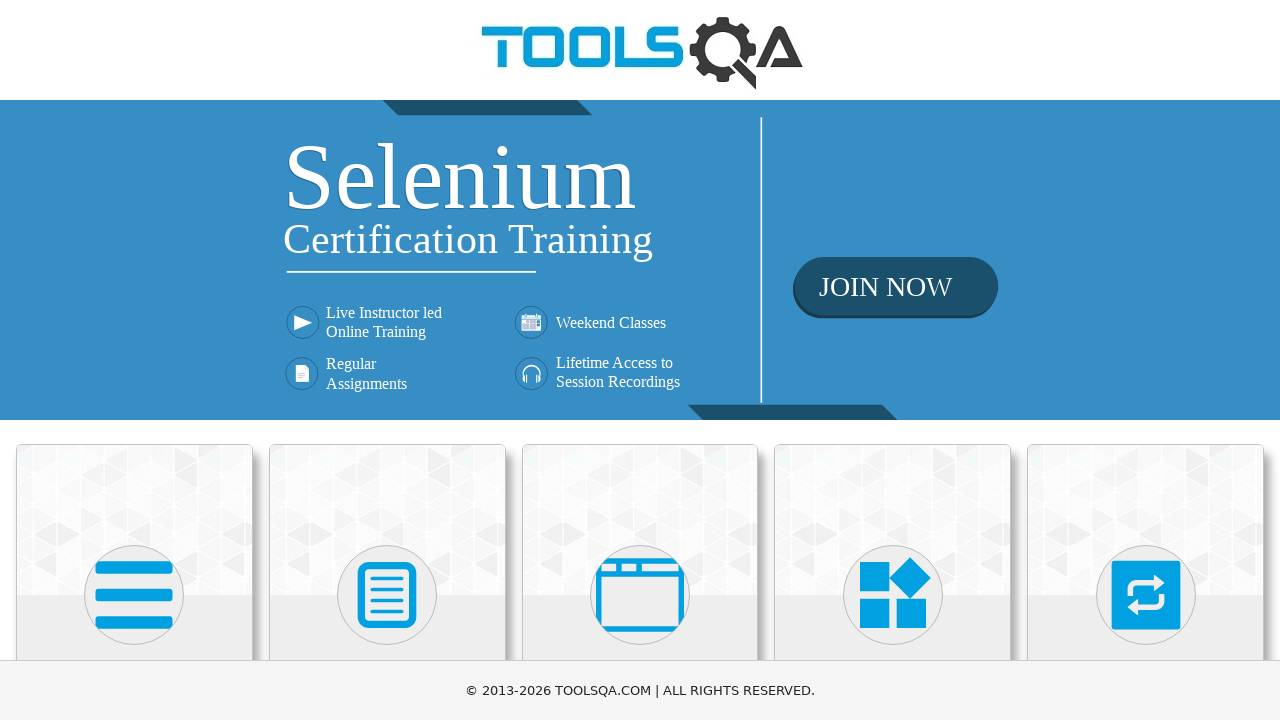

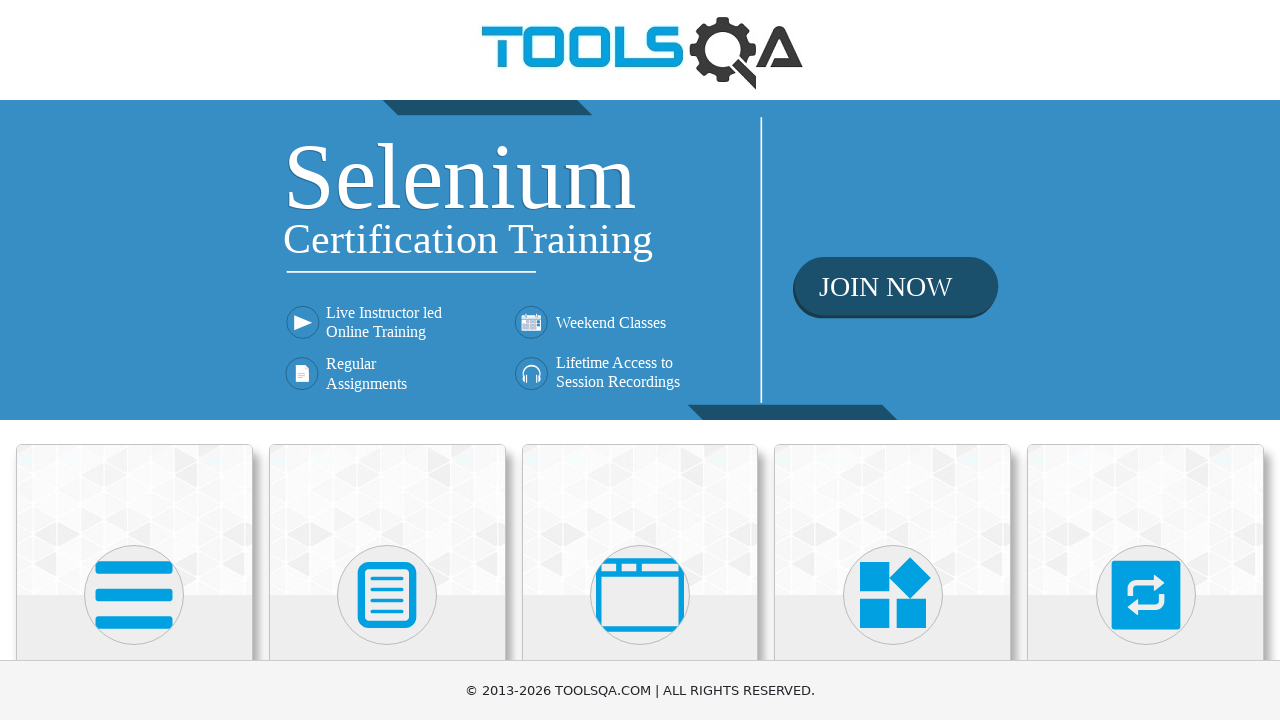